Navigates to Douban movie ranking page filtered by suspense genre and high ratings, then verifies that movie listings are displayed.

Starting URL: https://movie.douban.com/typerank?type_name=%E6%82%AC%E7%96%91&type=10&interval_id=100:90&action=

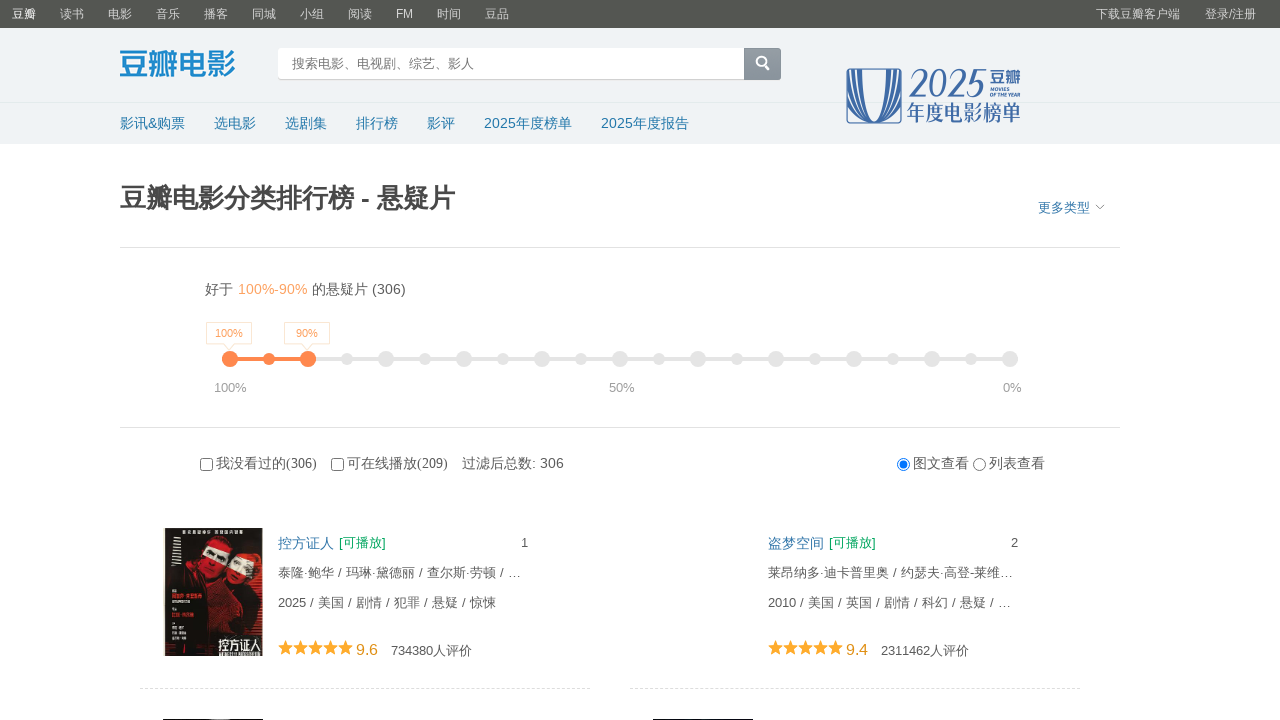

Navigated to Douban movie ranking page filtered by suspense genre and high ratings
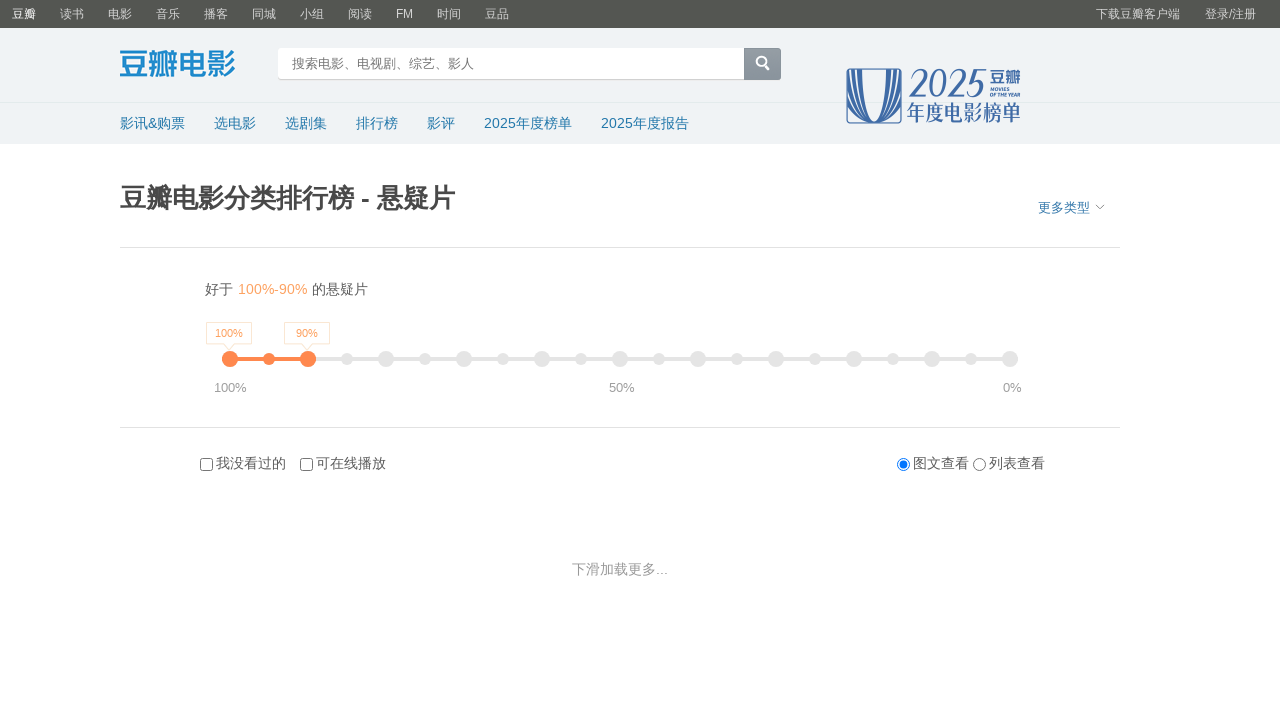

Movie listings loaded successfully on the ranking page
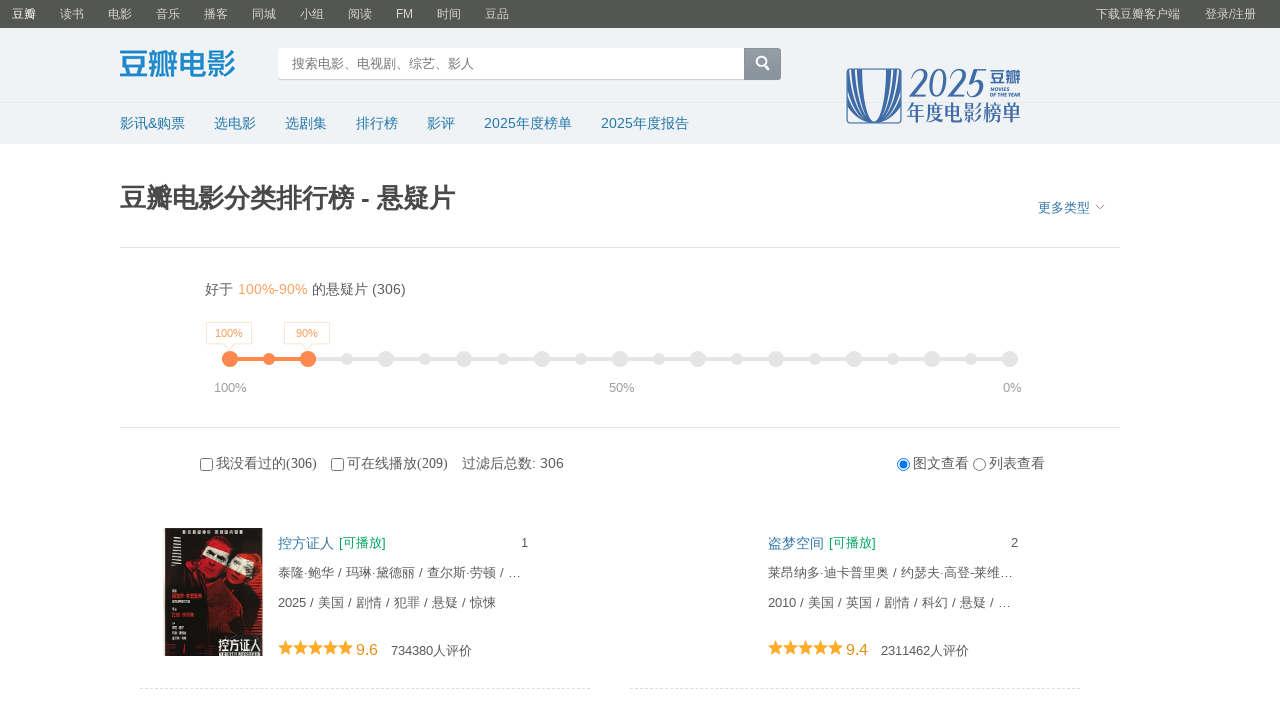

Verified that movie listings are displayed
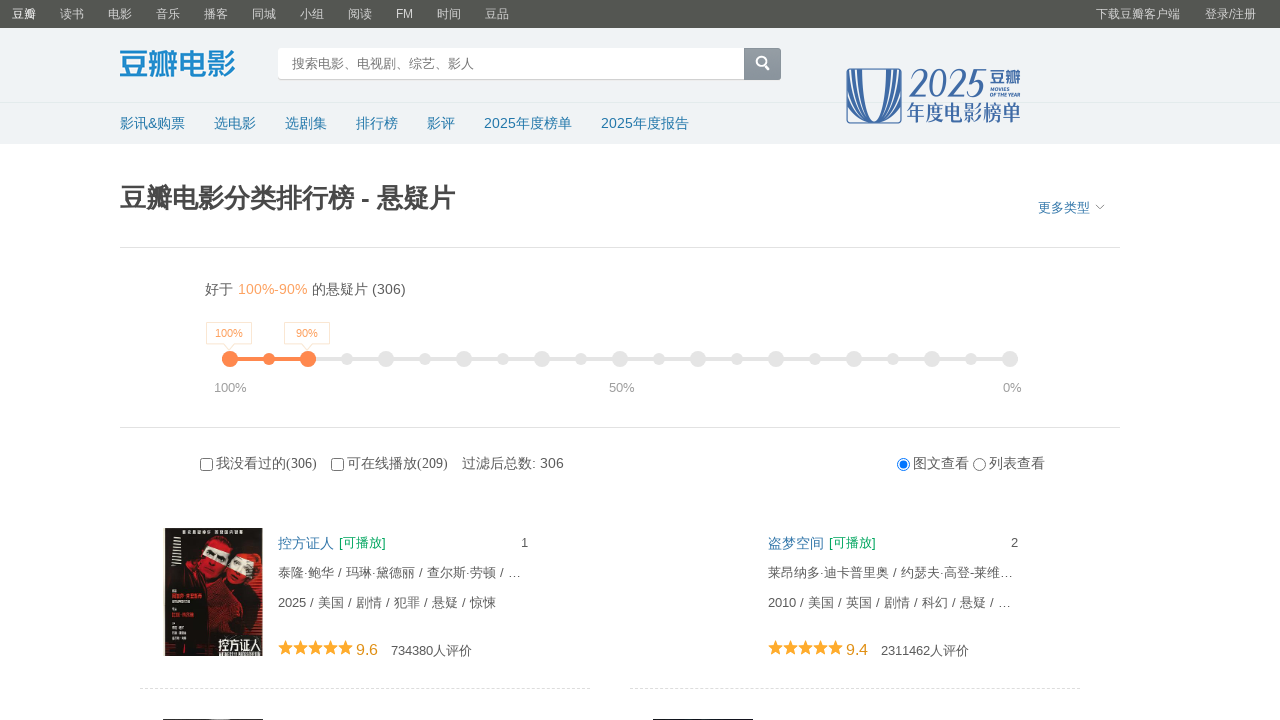

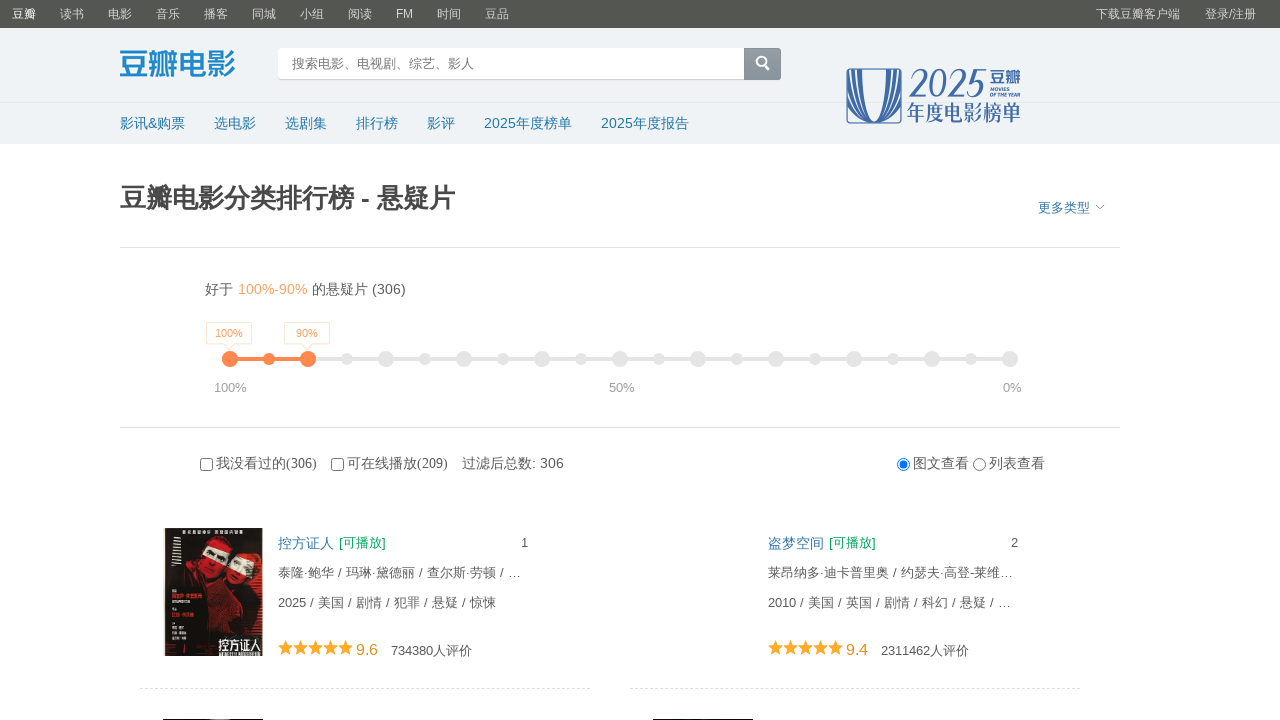